Navigates to the Via.com travel booking website and verifies the page loads successfully

Starting URL: https://in.via.com/

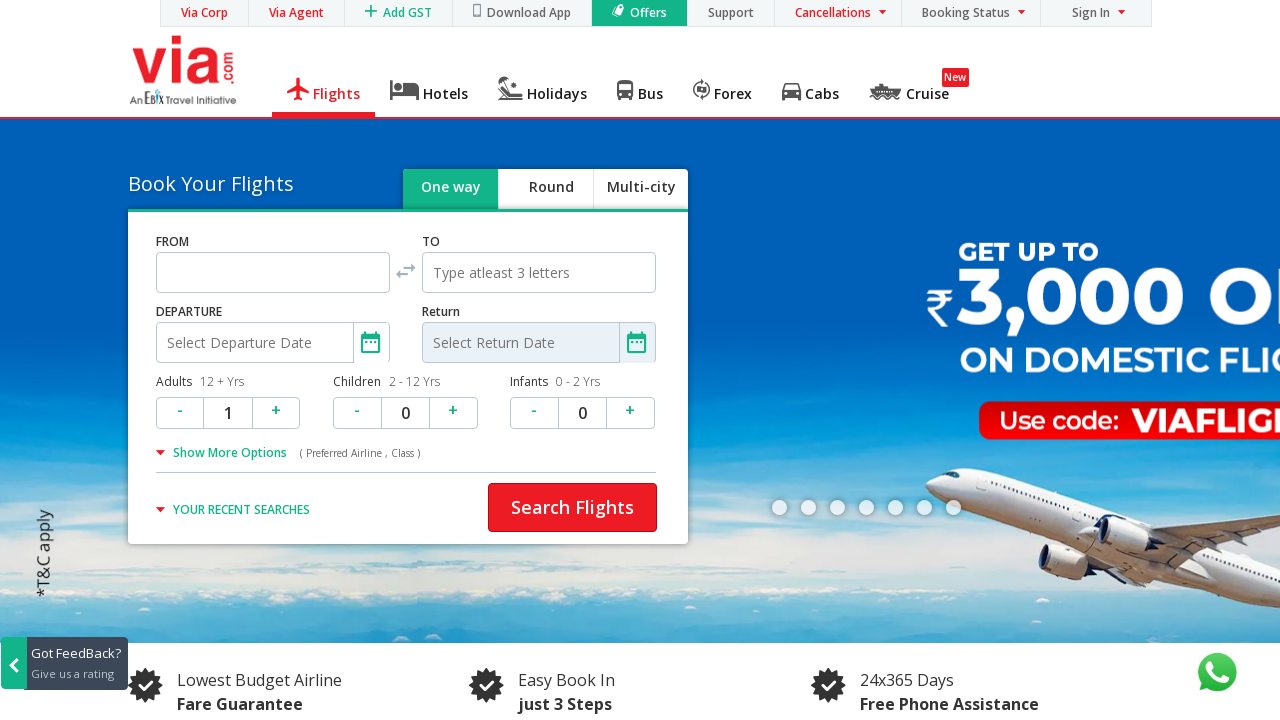

Waited for Via.com page to load (domcontentloaded state)
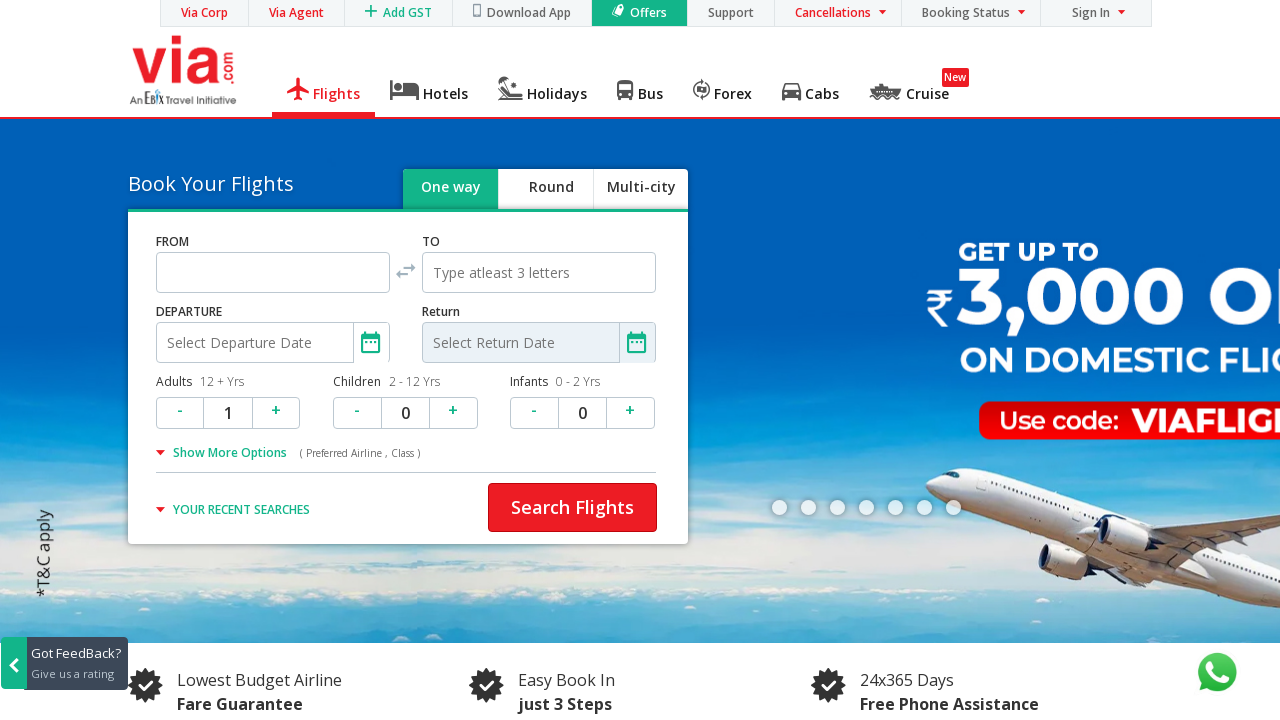

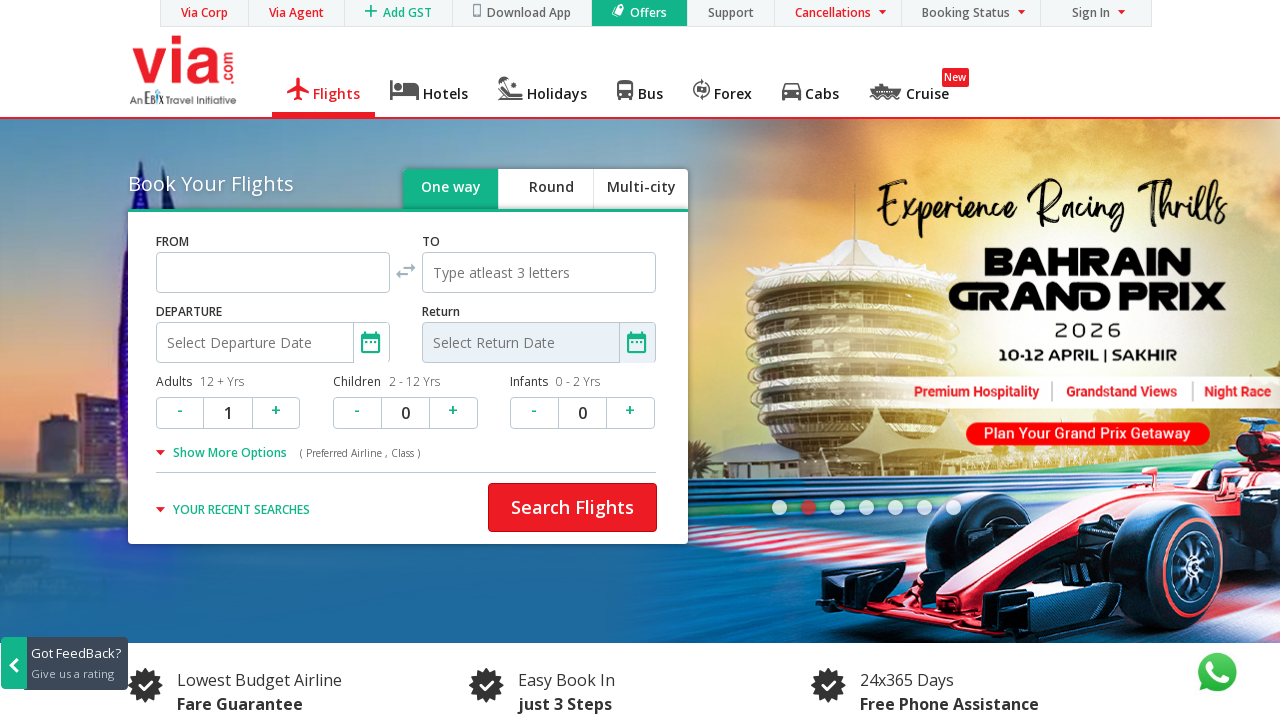